Tests browser forward button mouse click by navigating forward after going back

Starting URL: https://www.selenium.dev/selenium/web/mouse_interaction.html

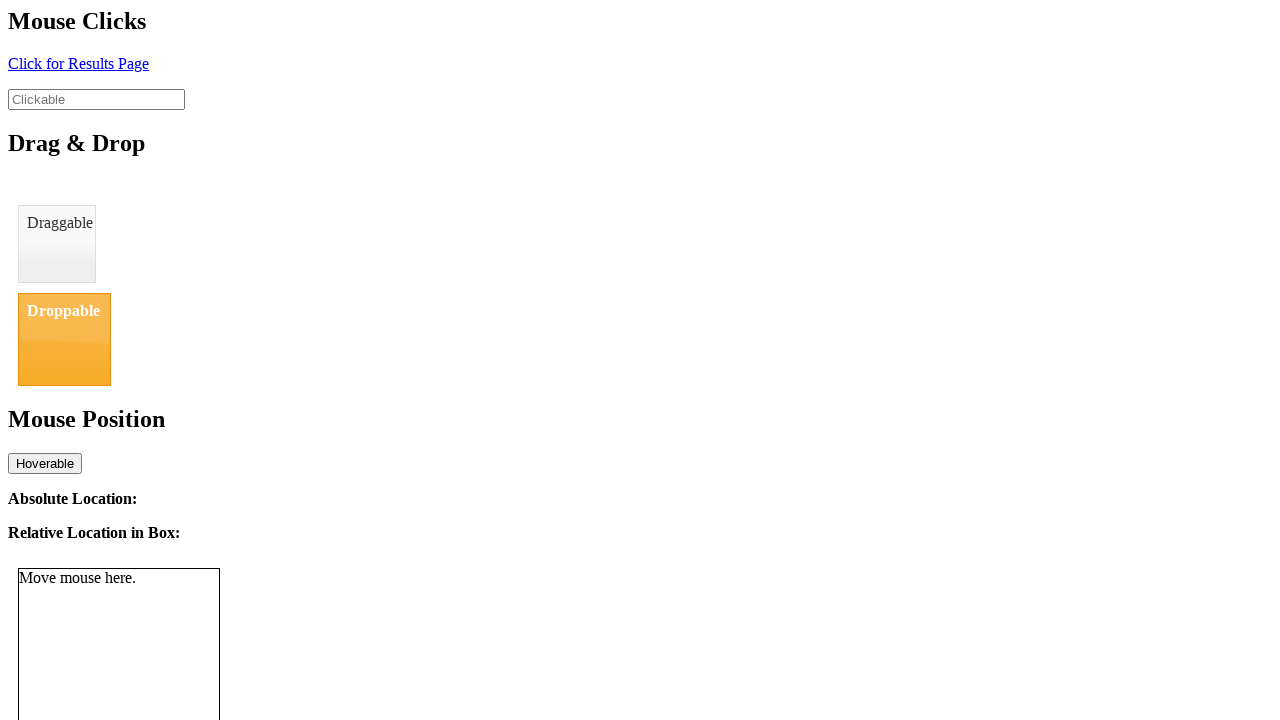

Clicked element with id 'click' to navigate to result page at (78, 63) on #click
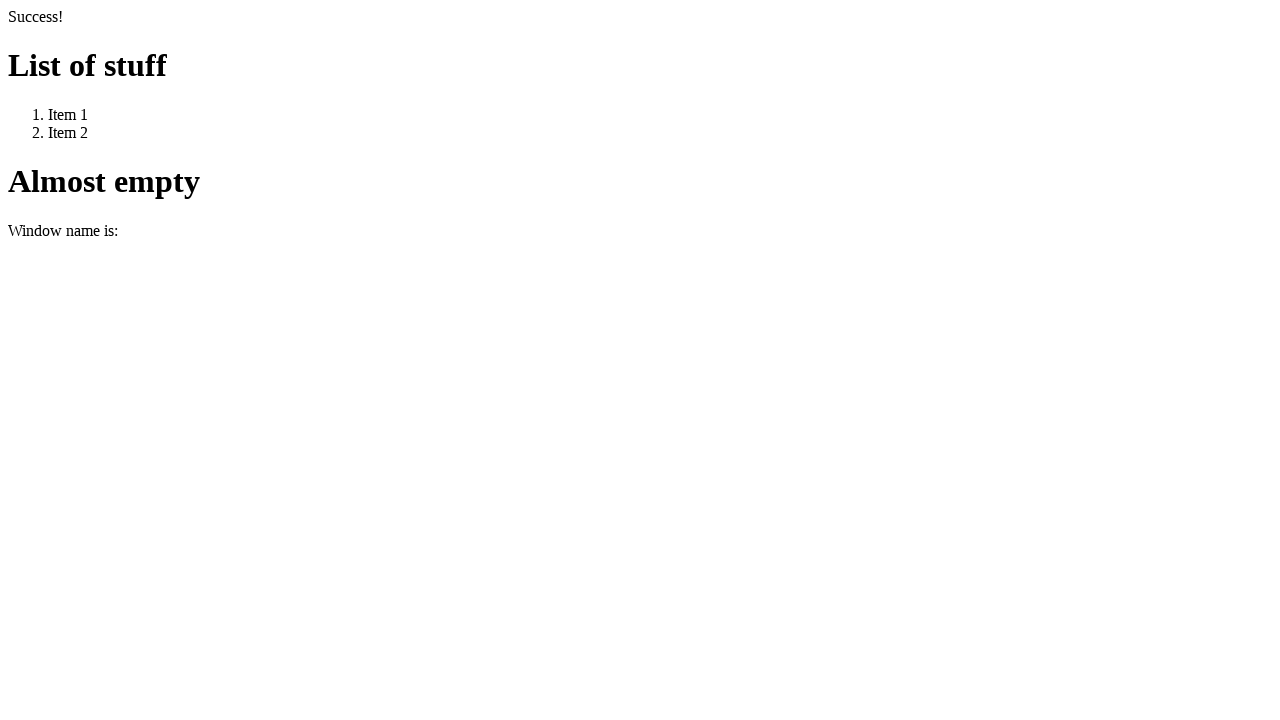

Verified navigation to resultPage.html
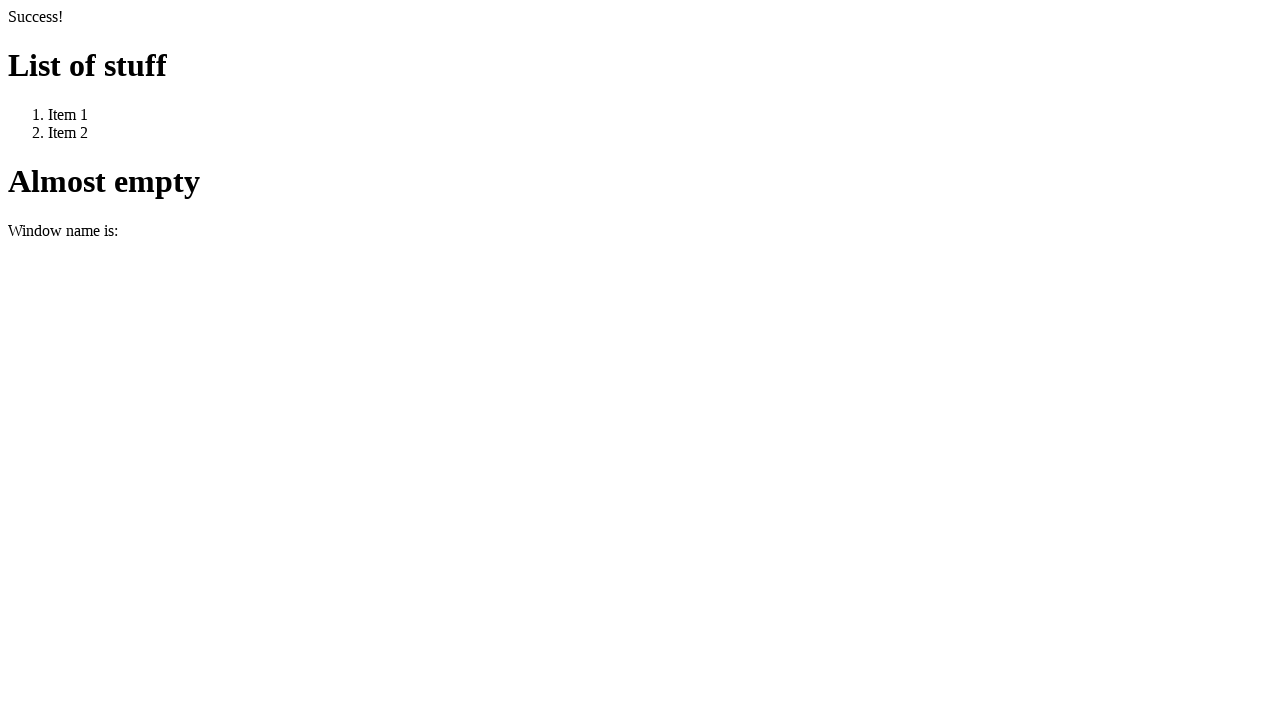

Clicked browser back button to navigate back
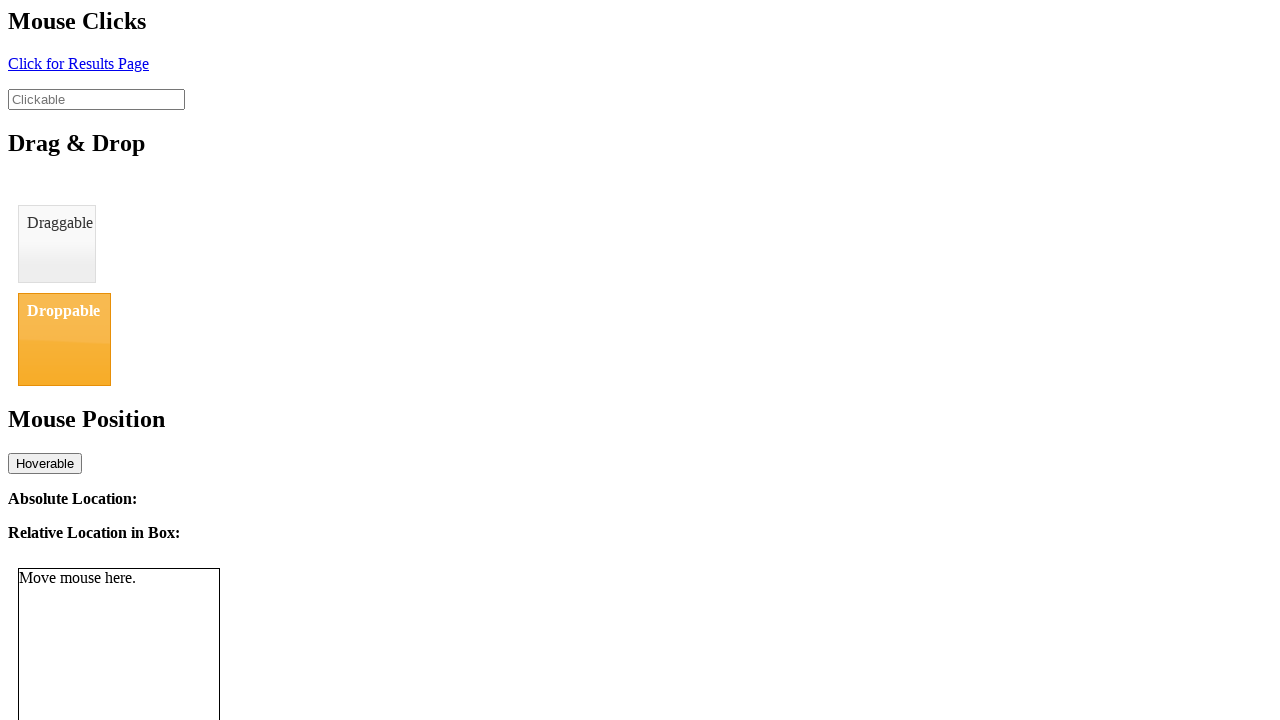

Clicked browser forward button to navigate forward
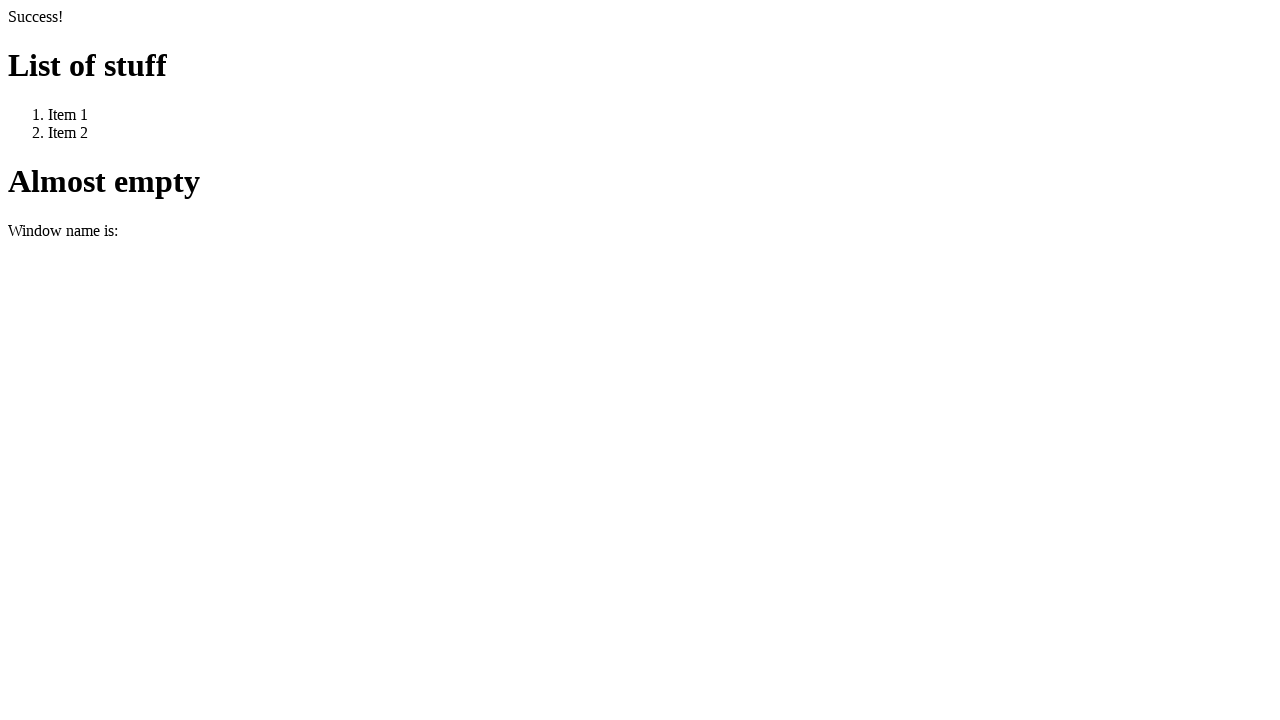

Verified navigation forward returned to resultPage.html
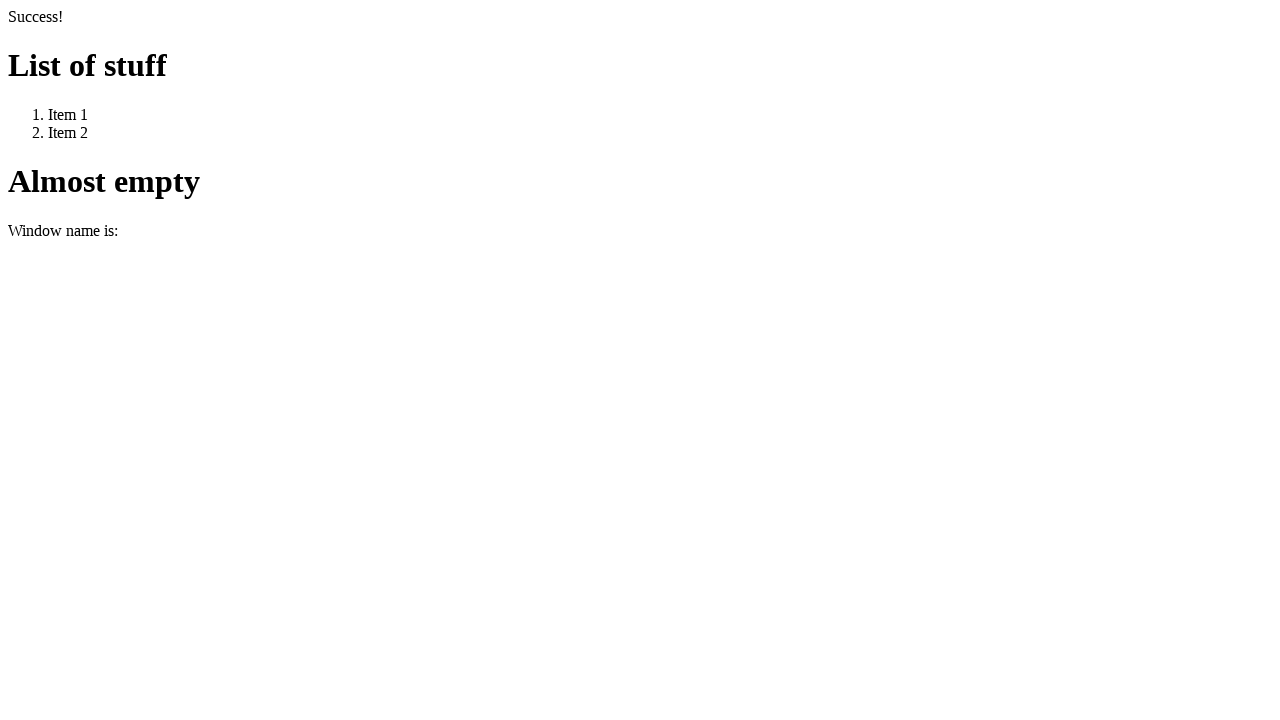

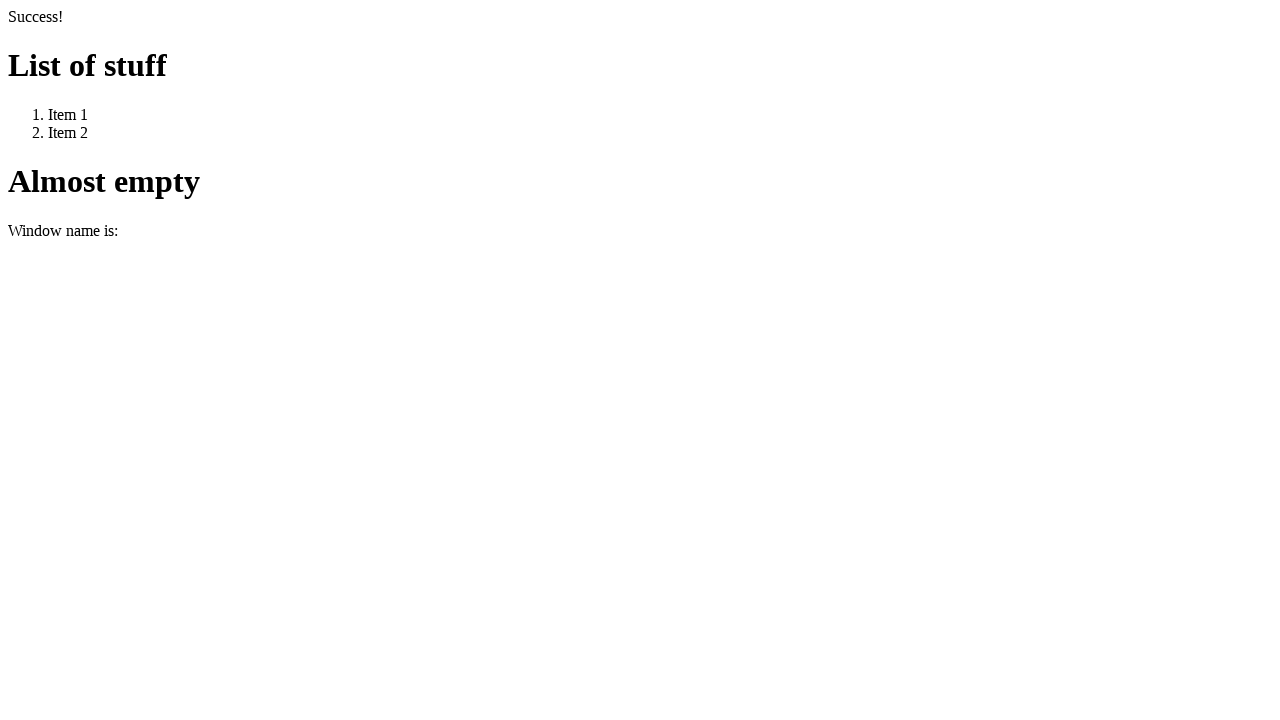